Tests header navigation functionality on a scooter rental website by clicking the order button, scooter logo, entering an invalid order number to verify error handling, and clicking the Yandex logo to verify it opens the correct external page.

Starting URL: https://qa-scooter.praktikum-services.ru/

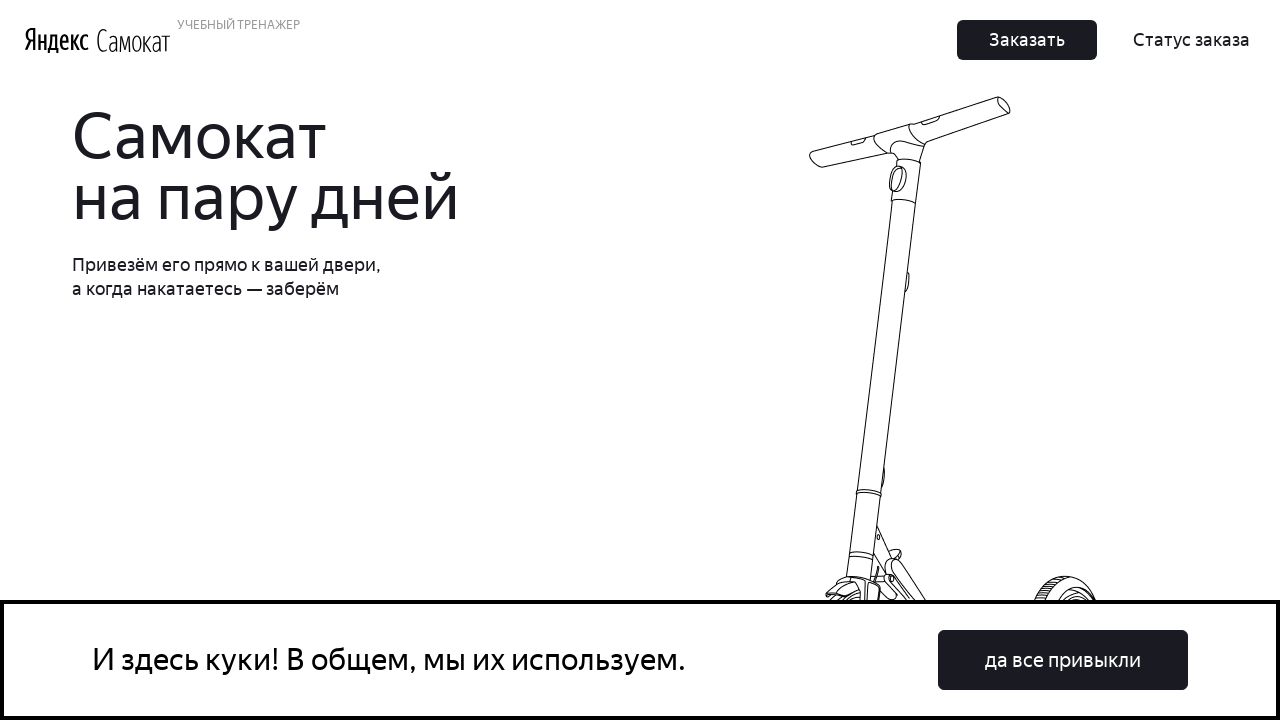

Clicked Order button in header at (1027, 40) on div.Header_Nav__AGCXC button.Button_Button__ra12g
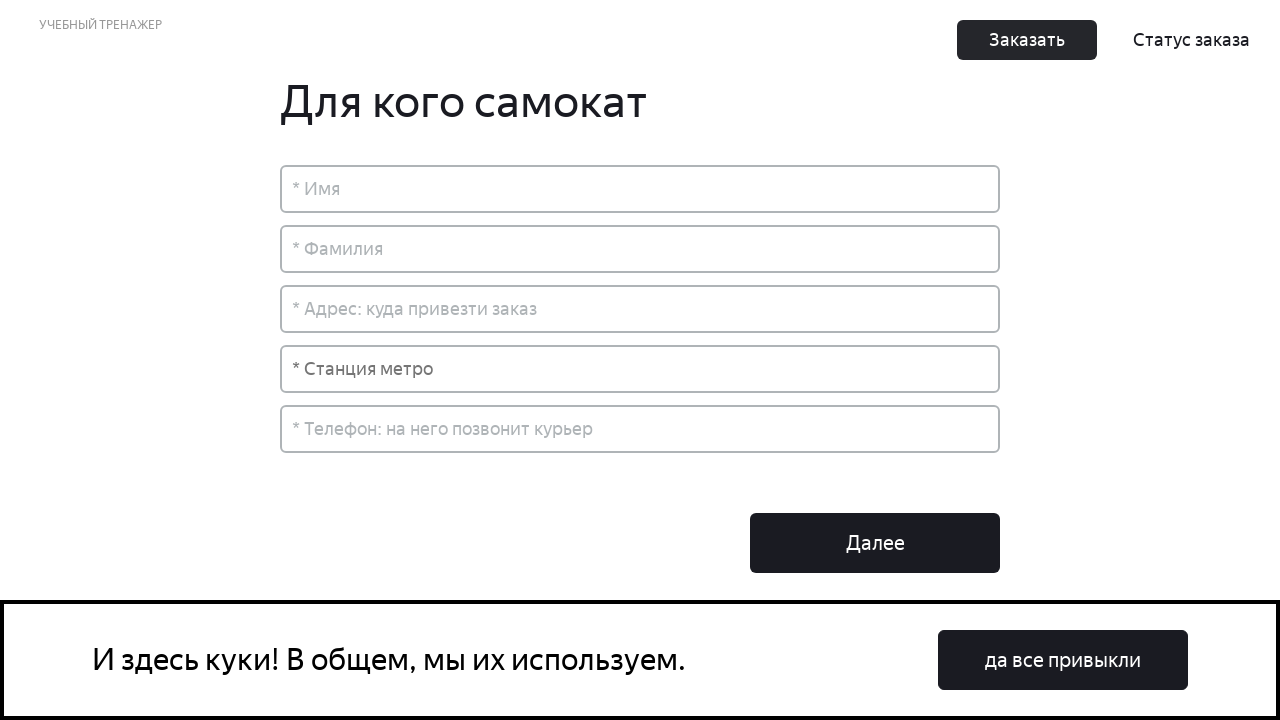

Order page content loaded
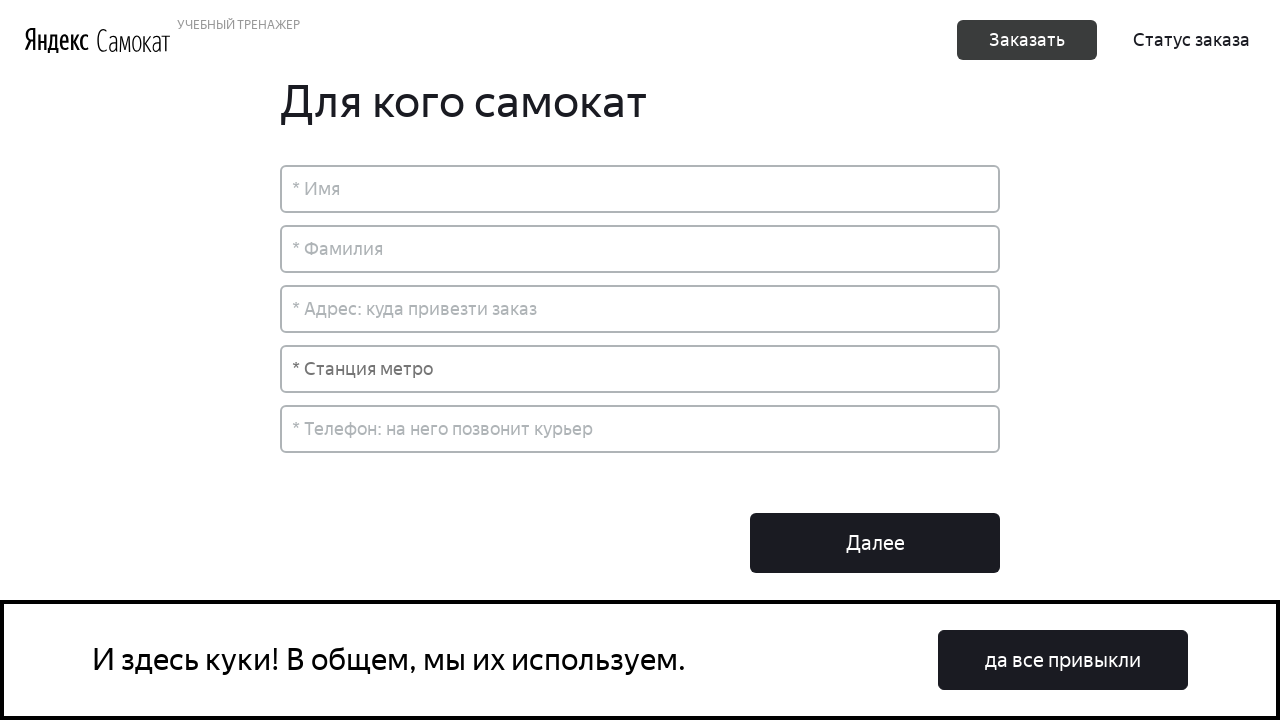

Clicked Scooter logo in header at (134, 40) on .Header_LogoScooter__3lsAR
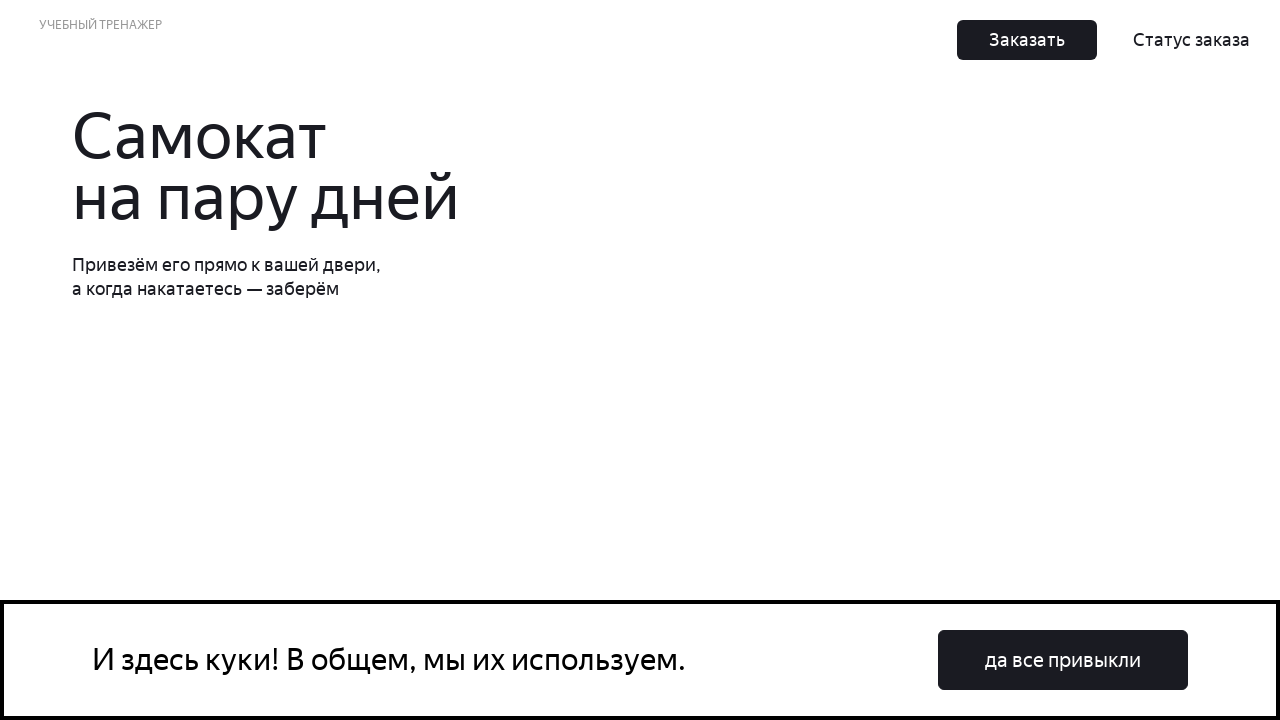

Navigated back to main page
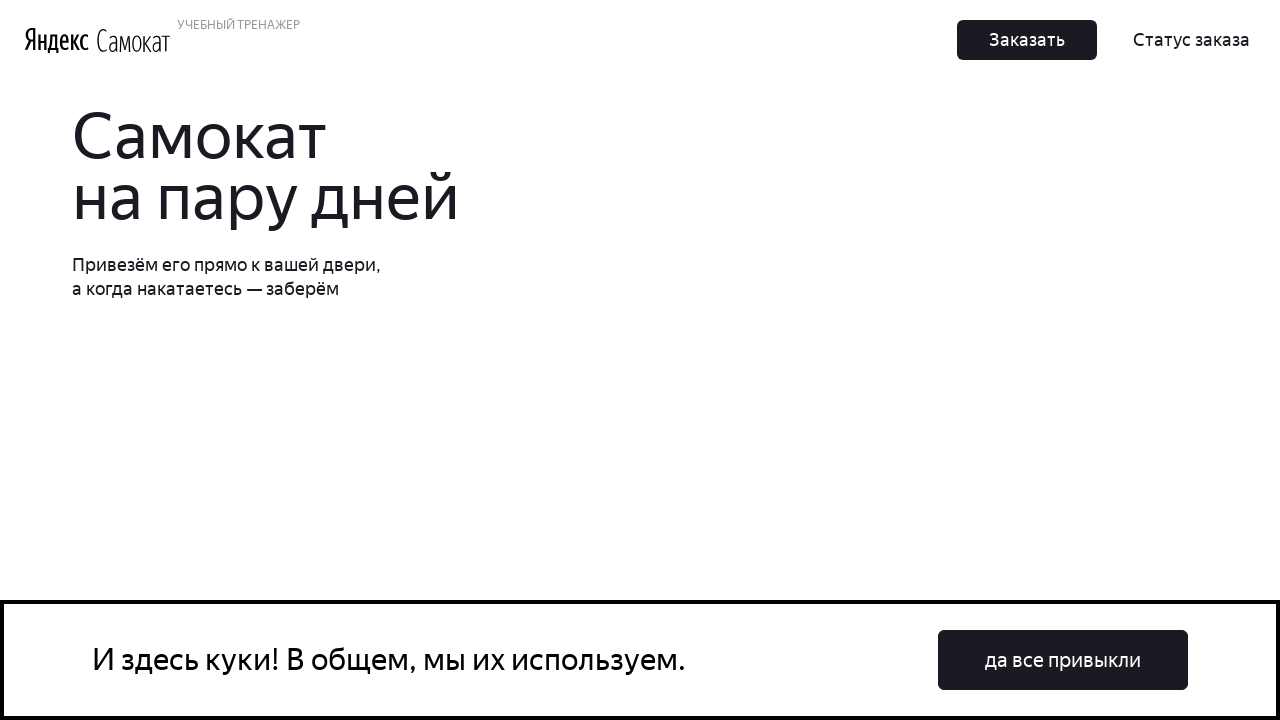

Clicked order status link in header at (1192, 40) on .Header_Link__1TAG7
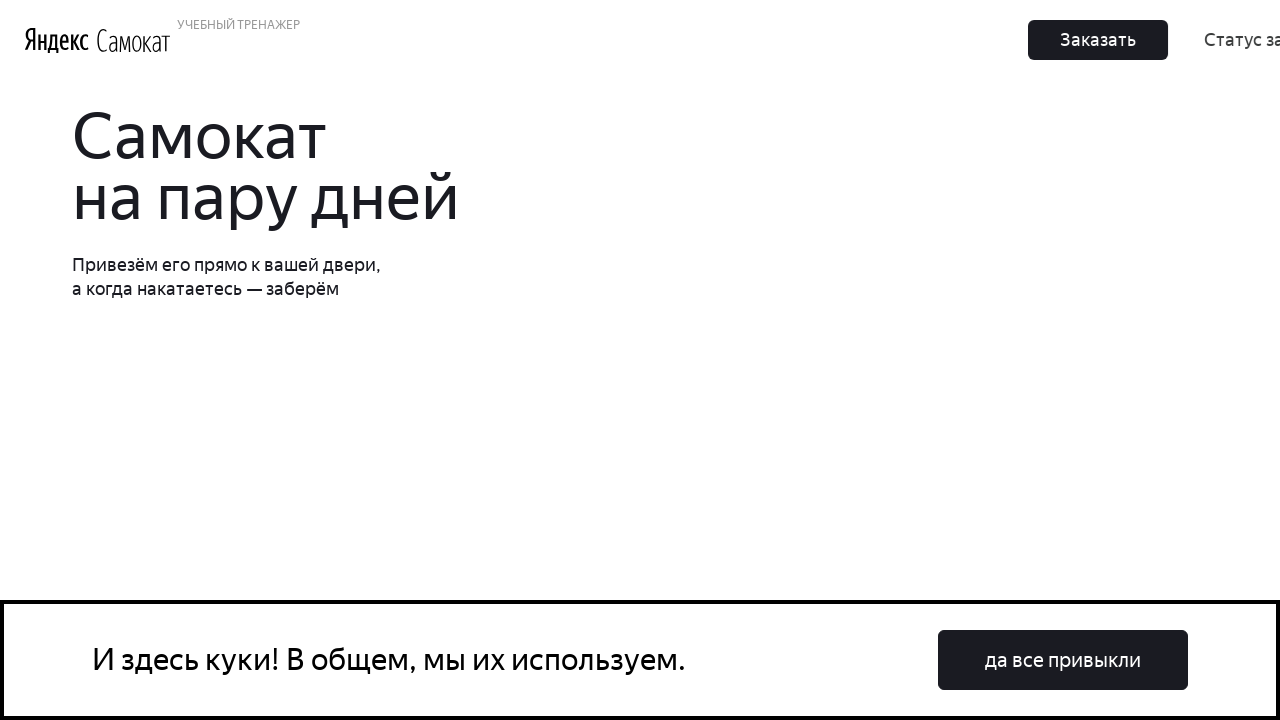

Order search input appeared
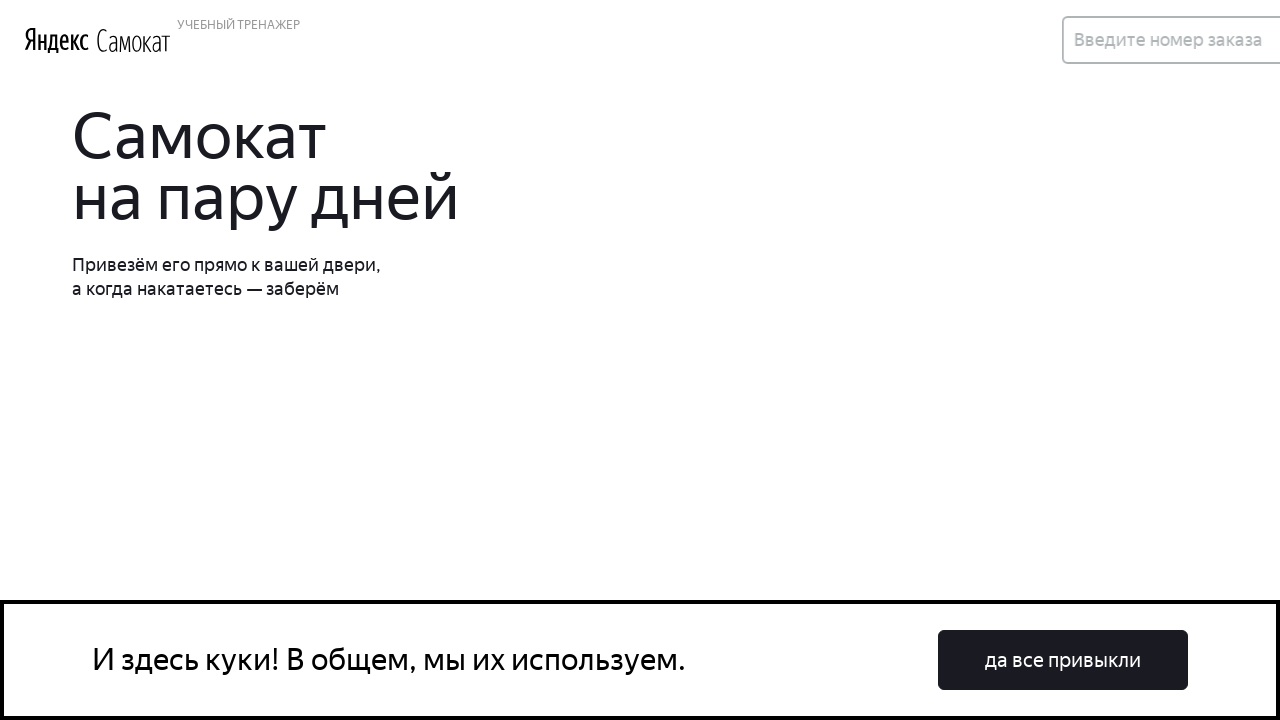

Entered invalid order number 'sdf231' on input.Input_Input__1iN_Z.Header_Input__xIoUq
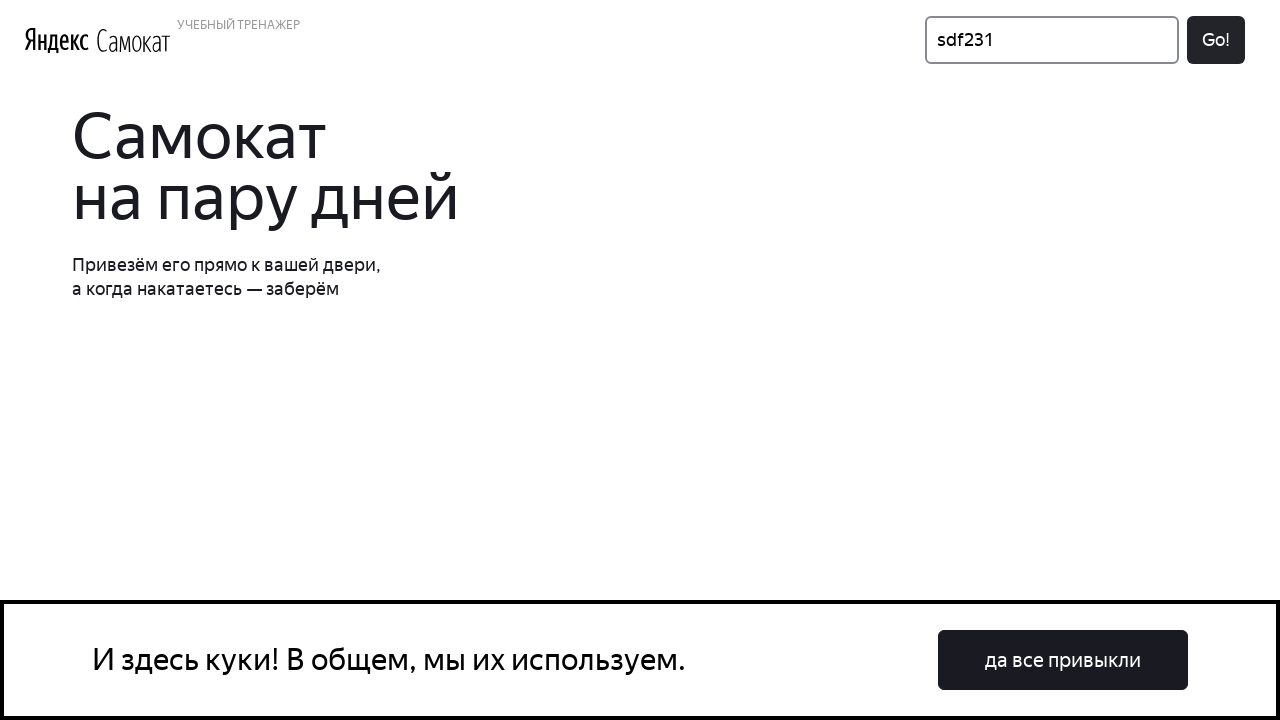

Clicked Go button to search for order at (1216, 40) on button.Button_Button__ra12g.Header_Button__28dPO:has-text('Go!')
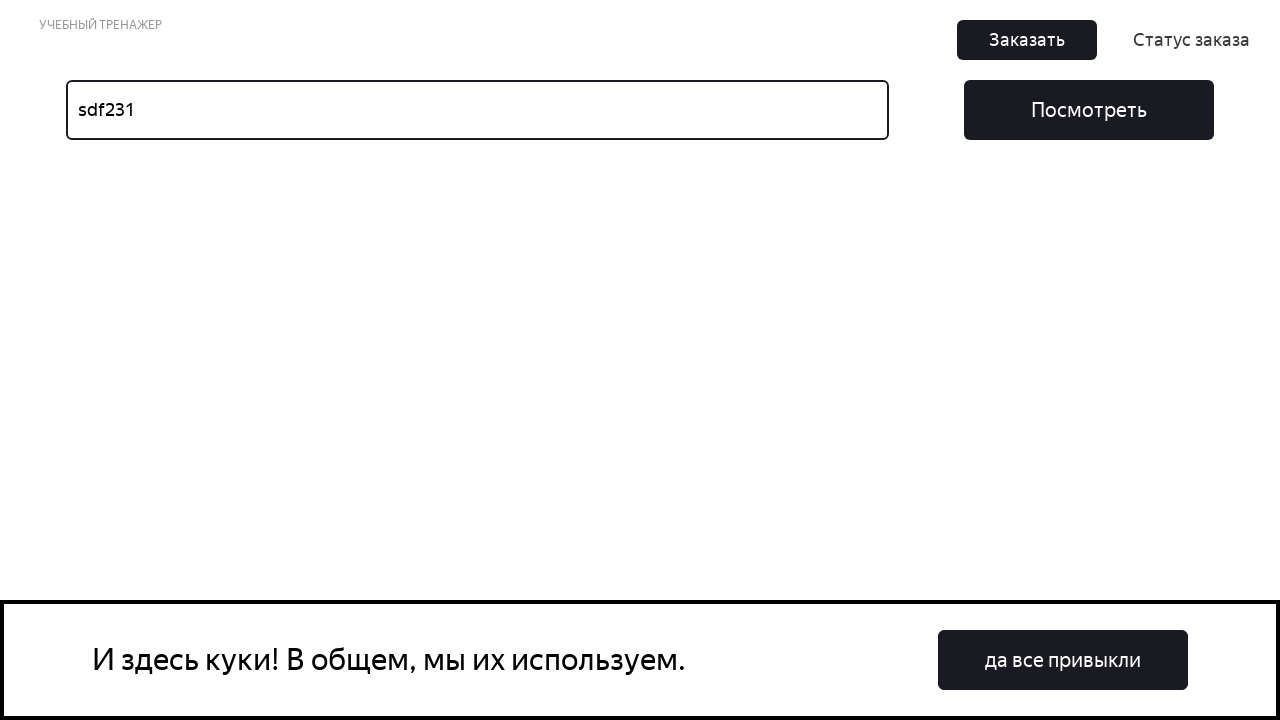

Navigated to track page with invalid order number
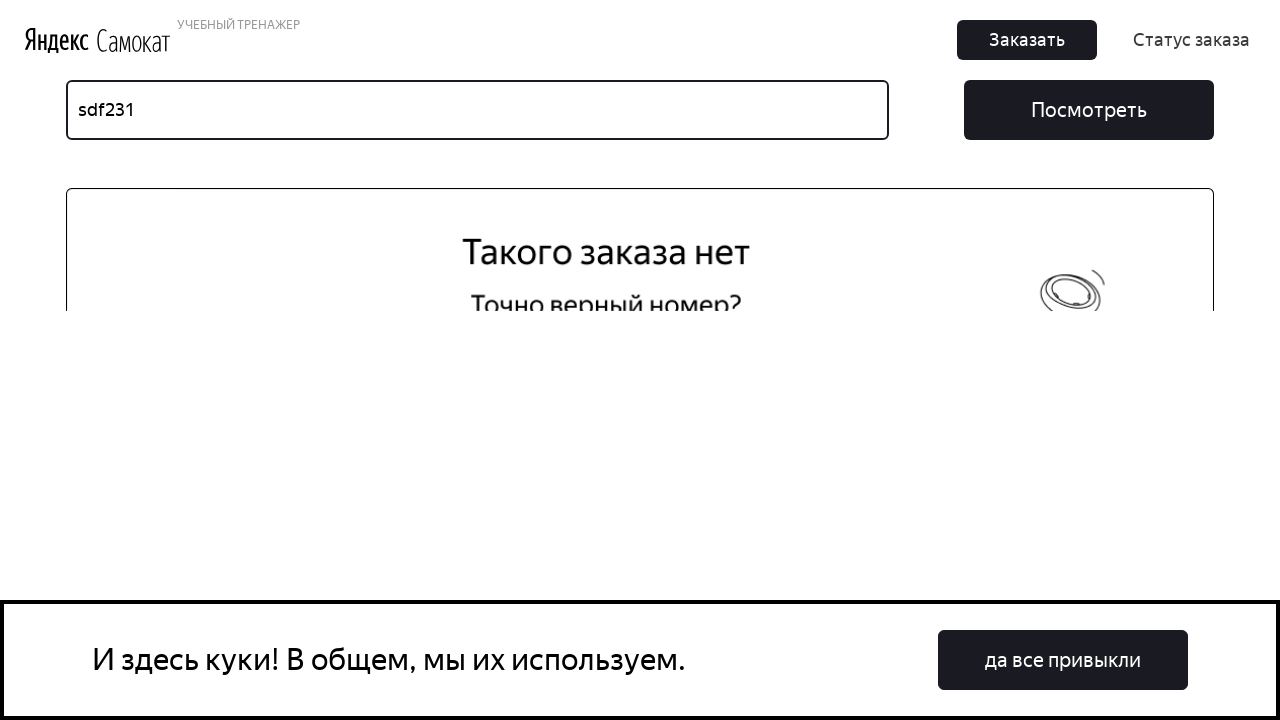

Not found error message displayed for invalid order
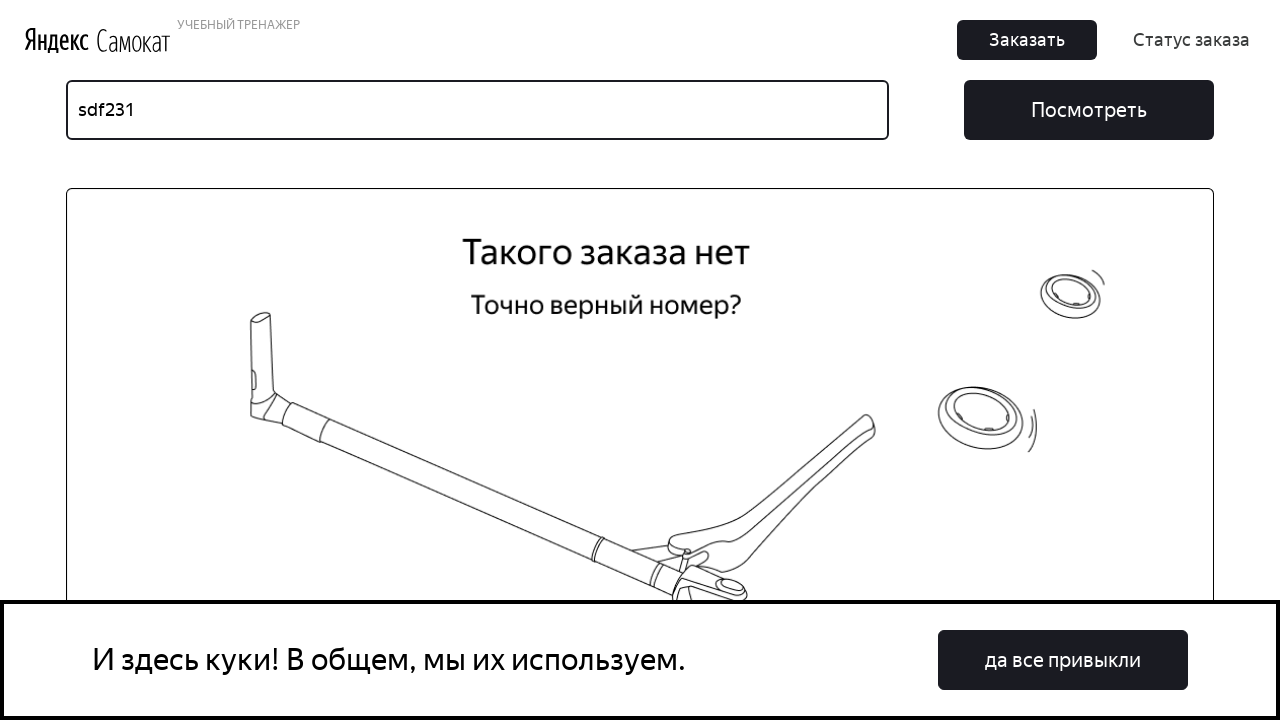

Navigated back from track page
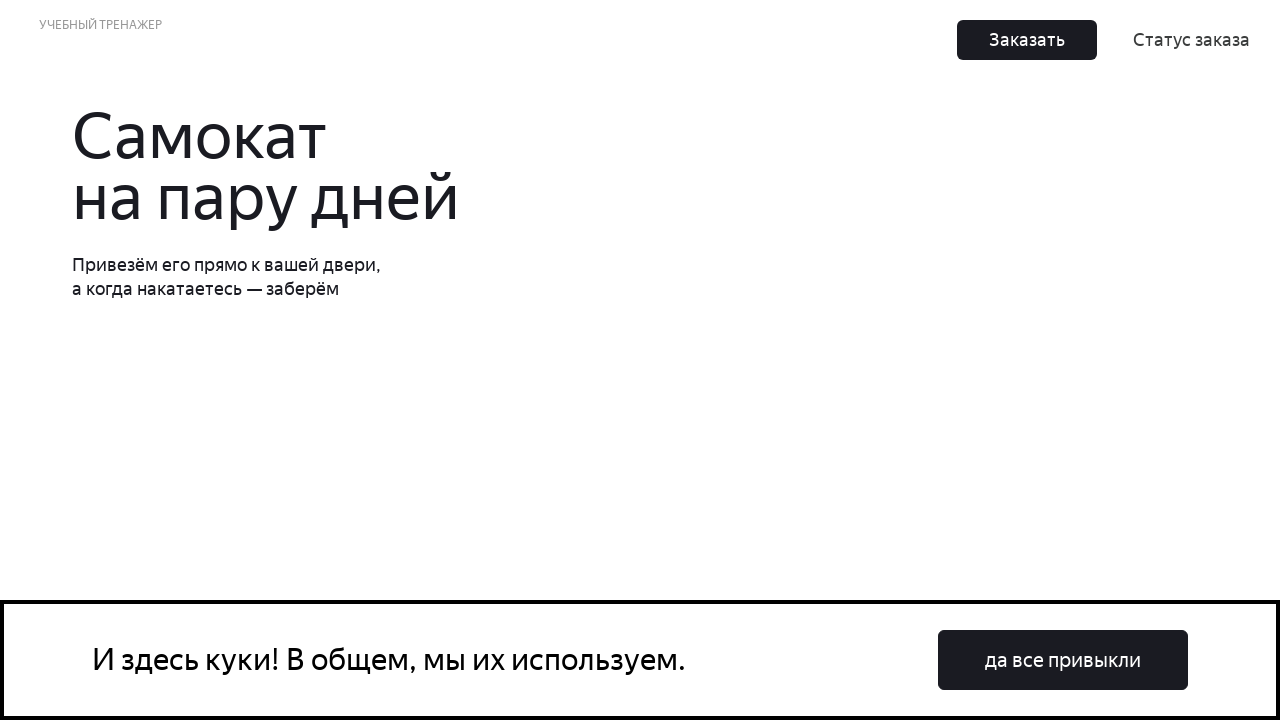

Clicked Yandex logo to open external page at (56, 40) on .Header_LogoYandex__3TSOI
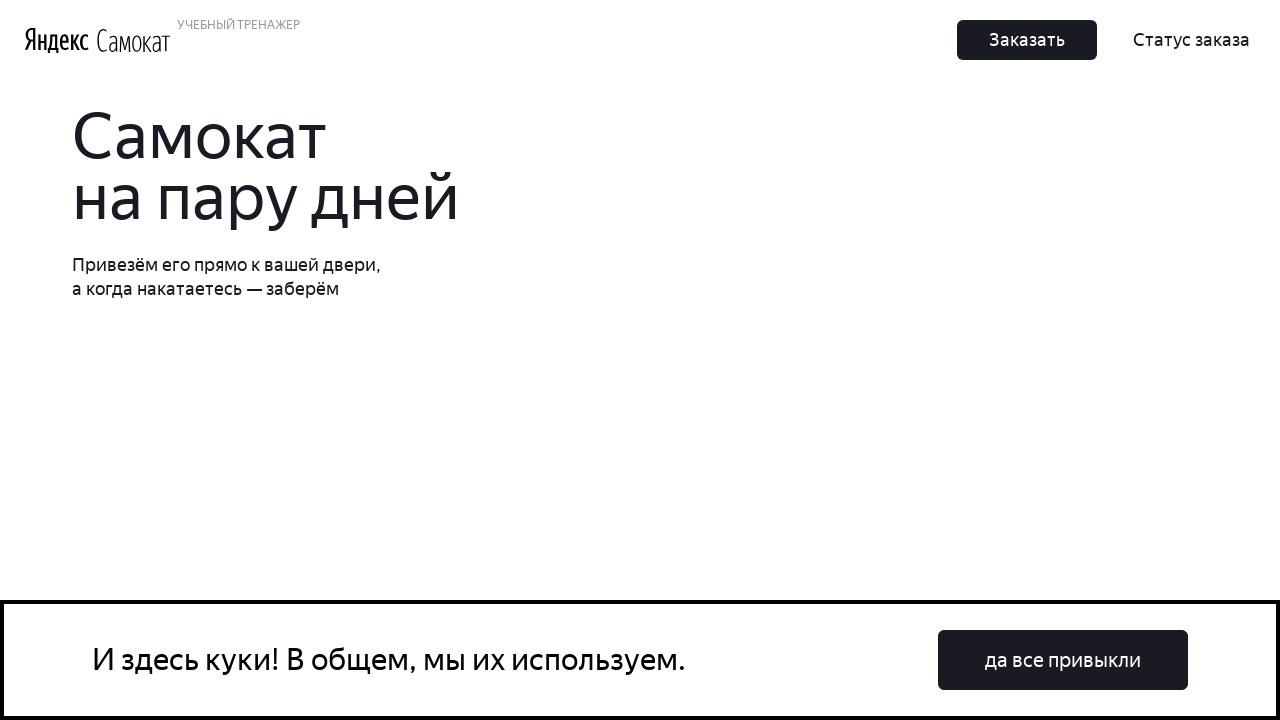

New tab with Yandex page loaded
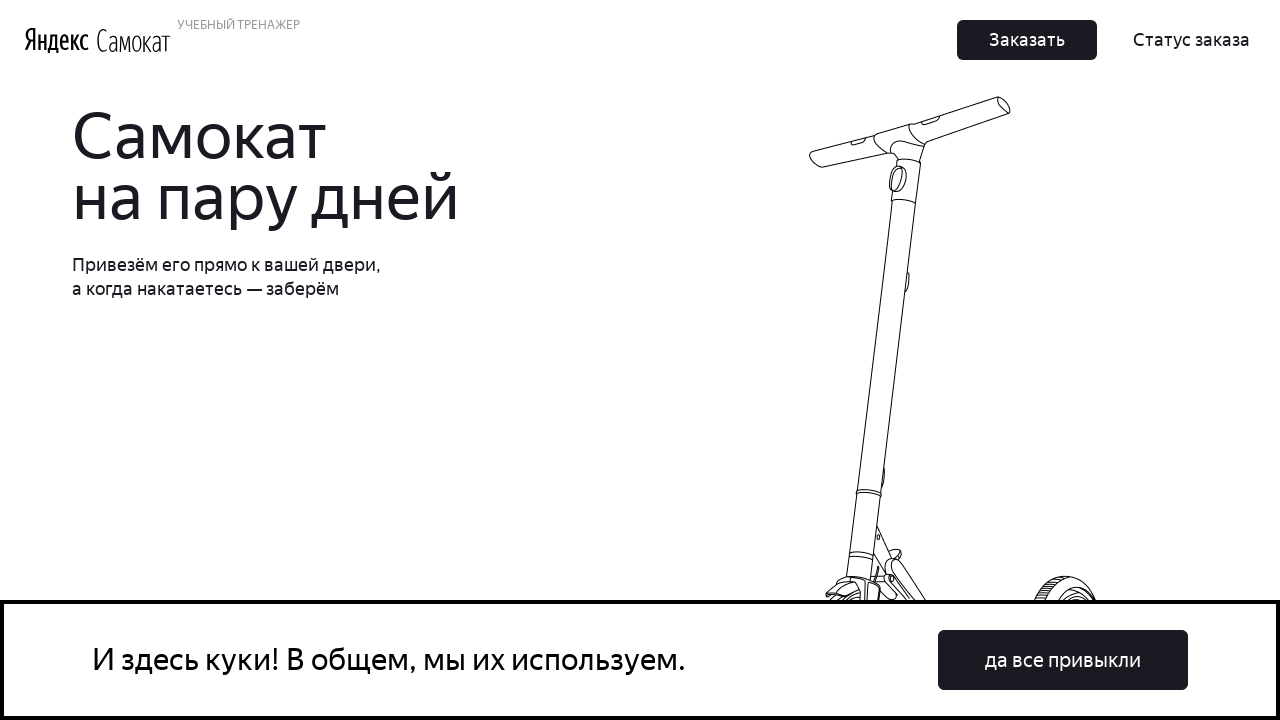

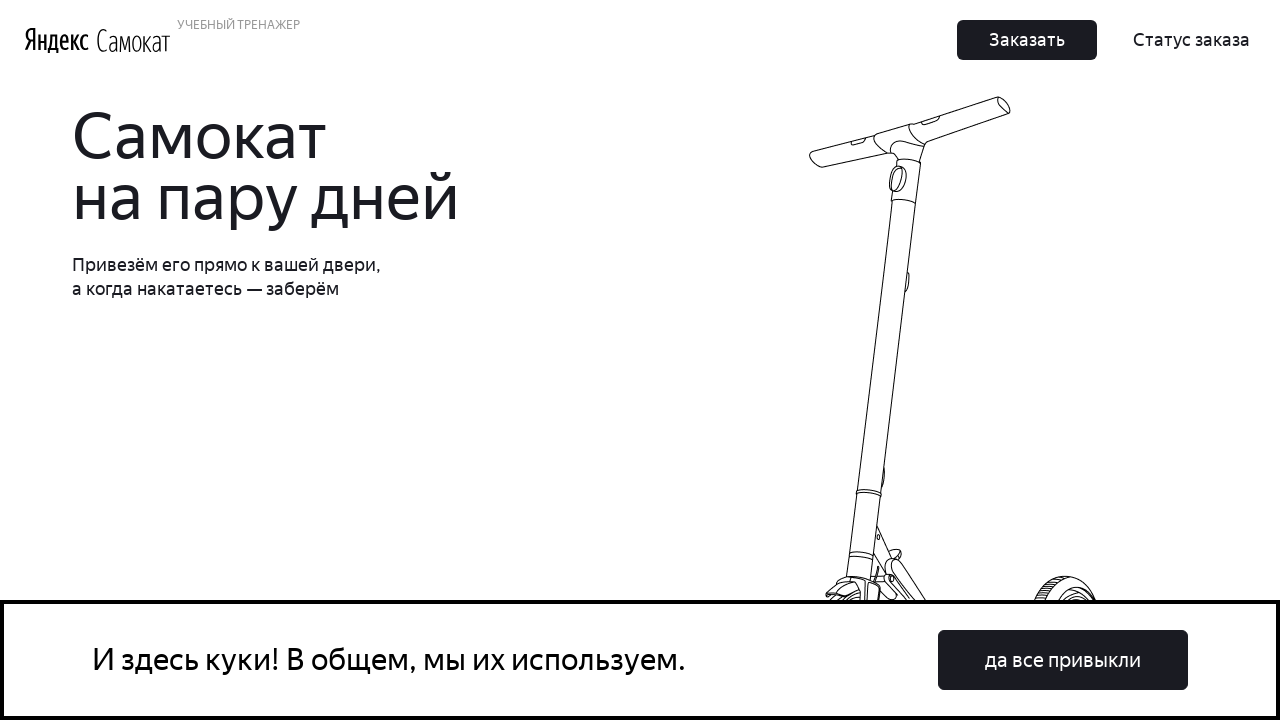